Tests Python.org search functionality by searching for "pycon" and verifying results are returned

Starting URL: http://www.python.org

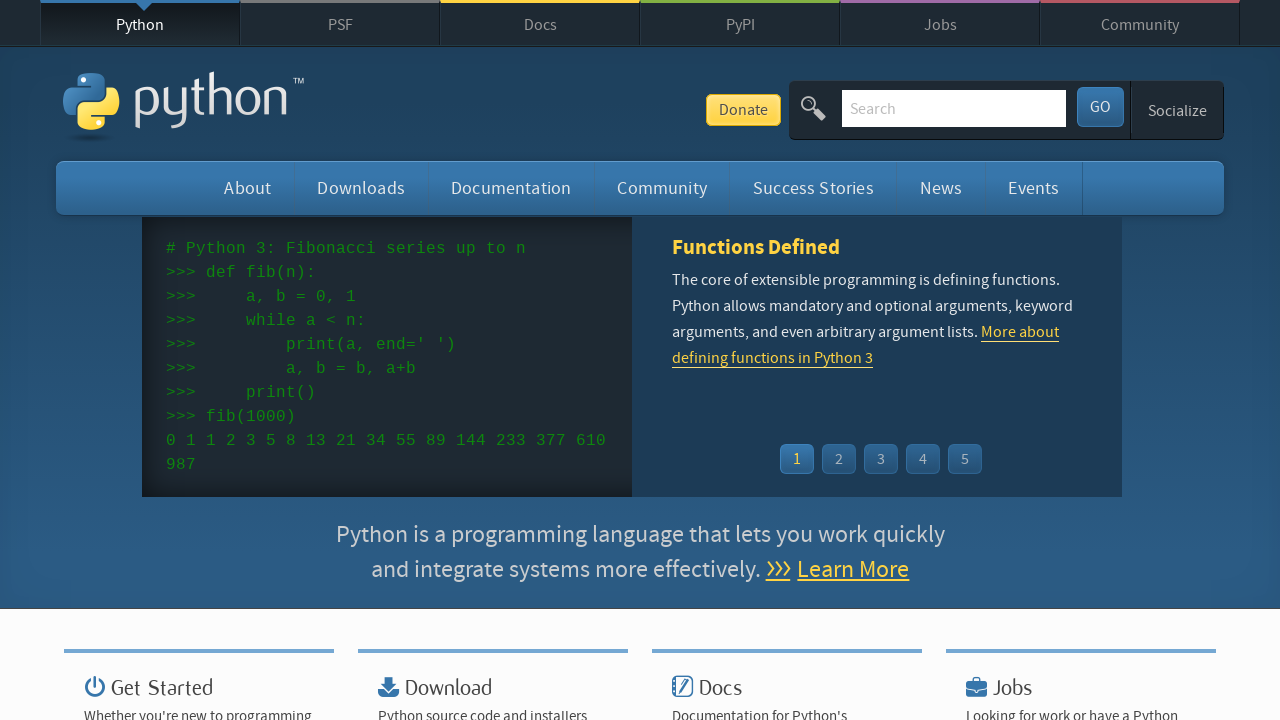

Located search input field by name 'q'
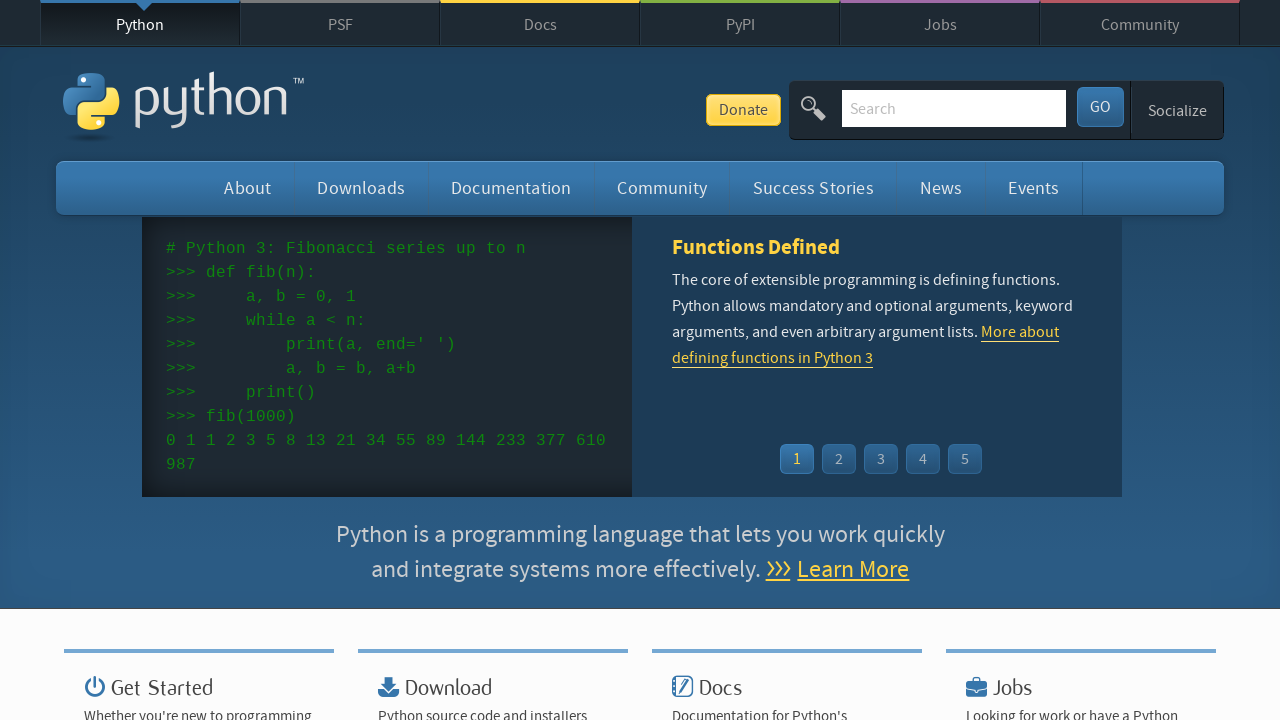

Cleared search input field on input[name='q']
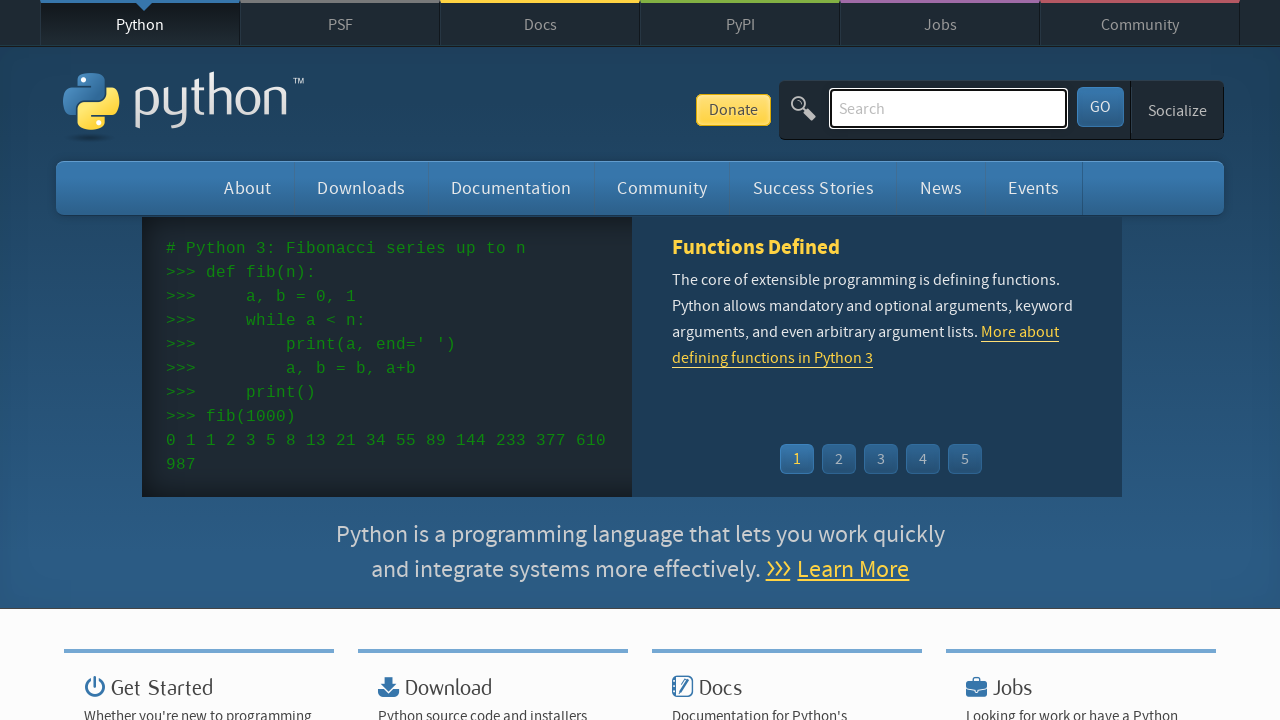

Filled search field with 'pycon' on input[name='q']
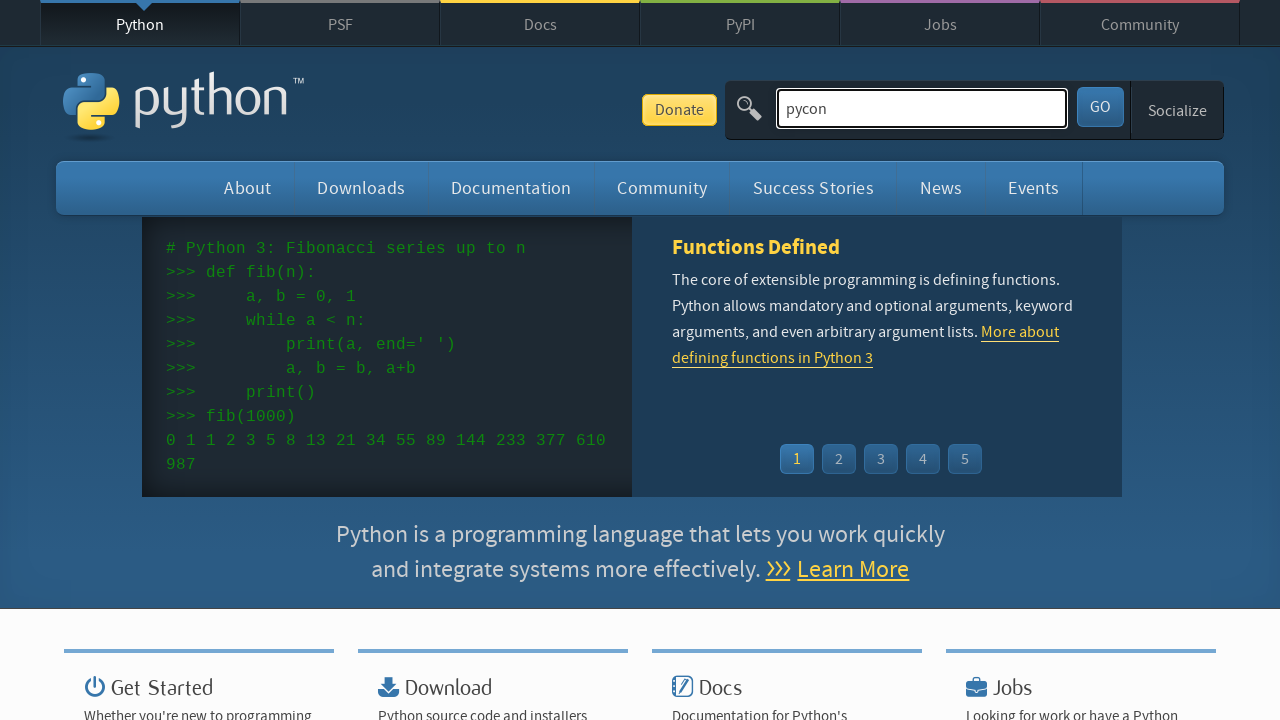

Pressed Enter to submit search query on input[name='q']
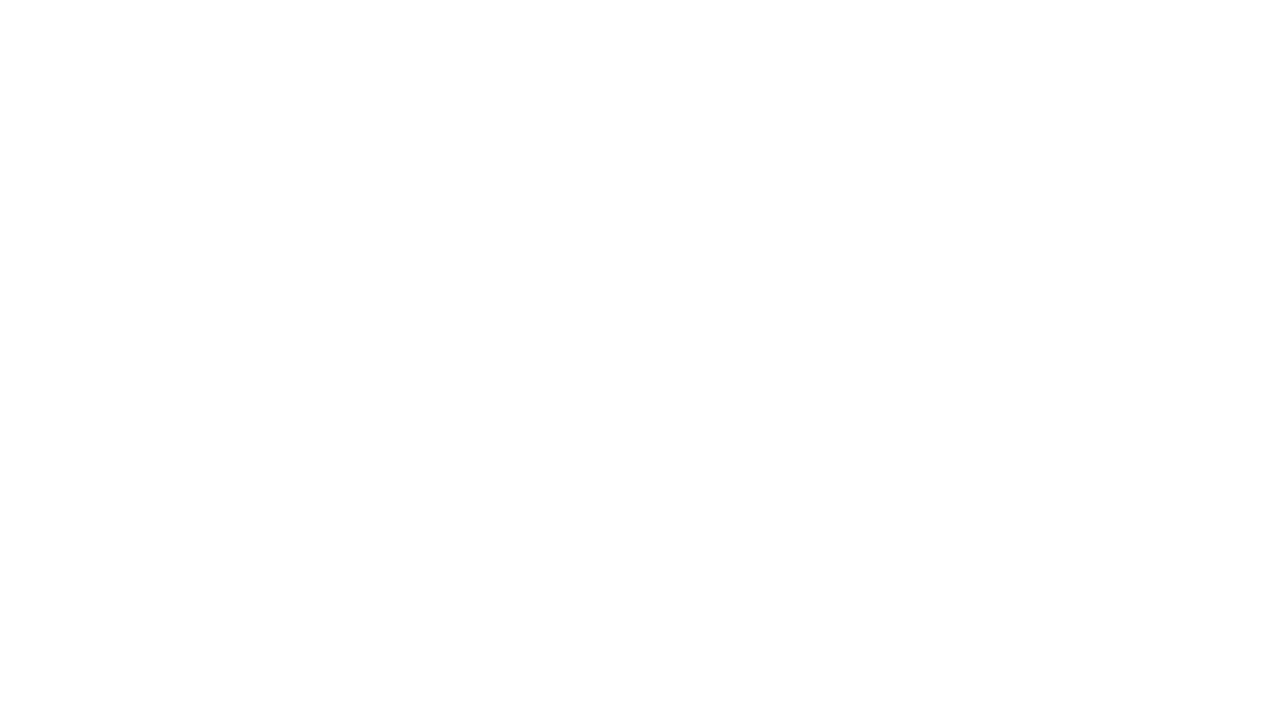

Waited for page to reach network idle state
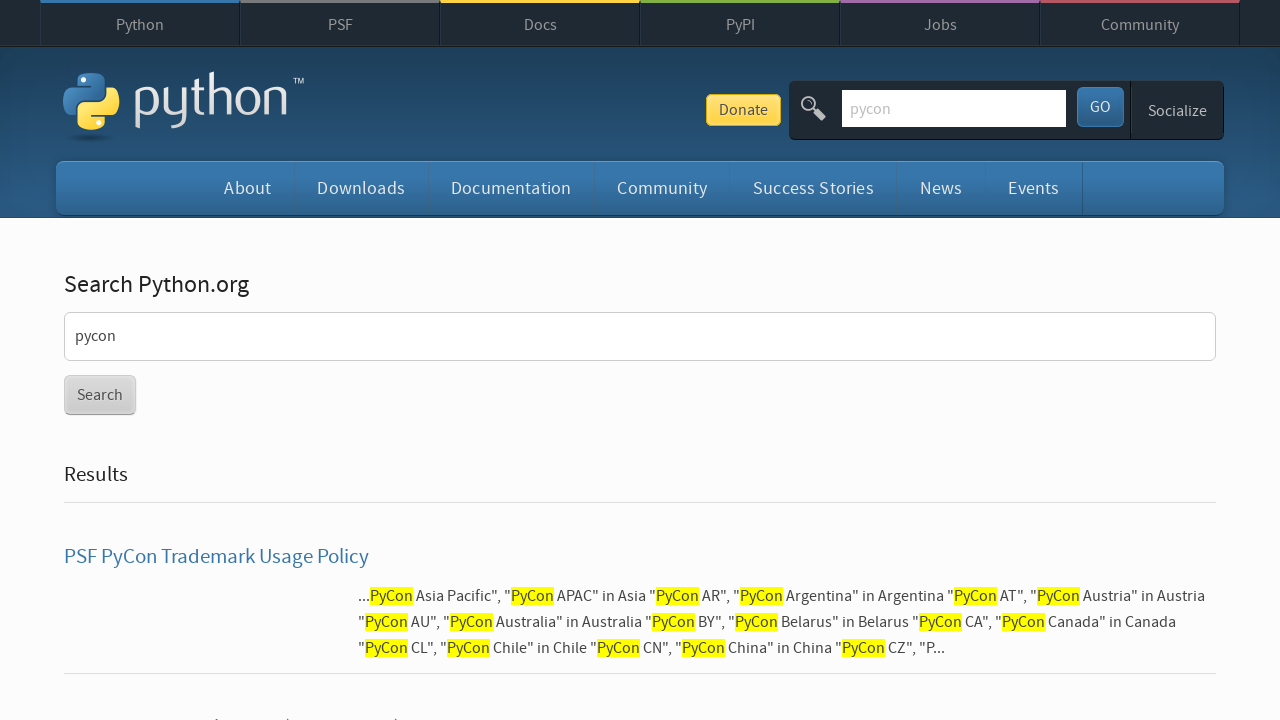

Verified search results are present (no 'No results found' message)
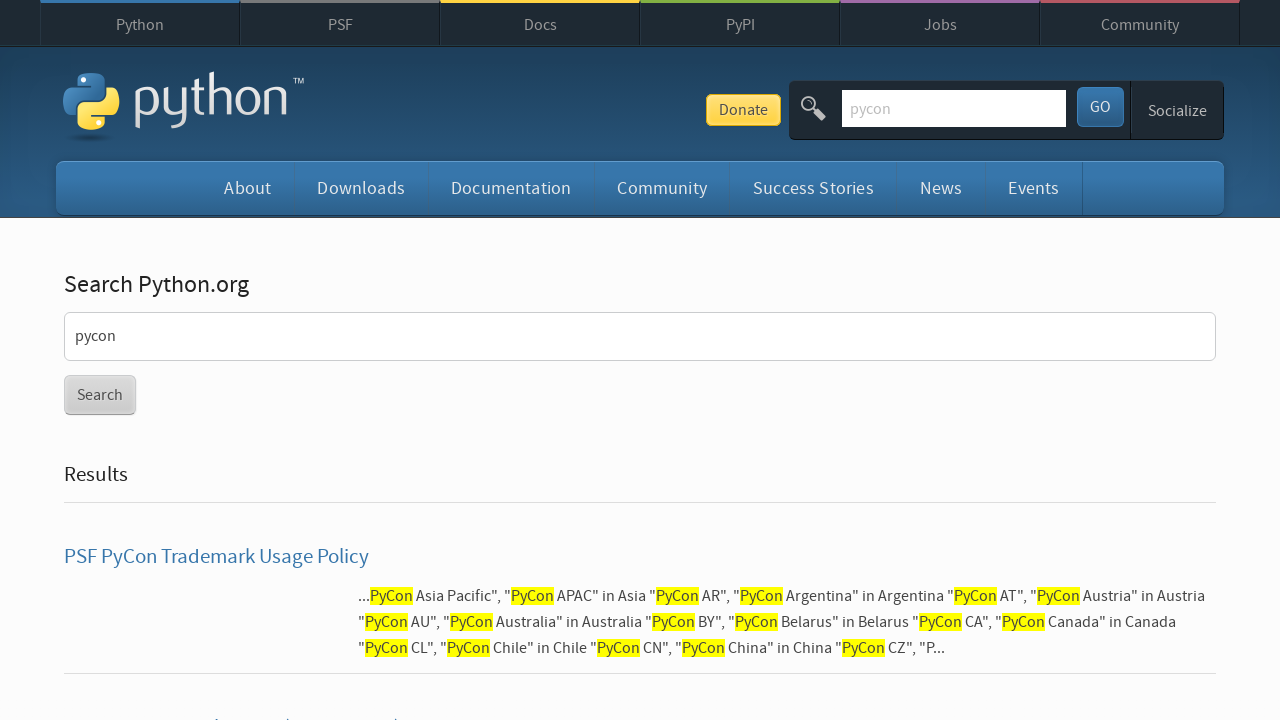

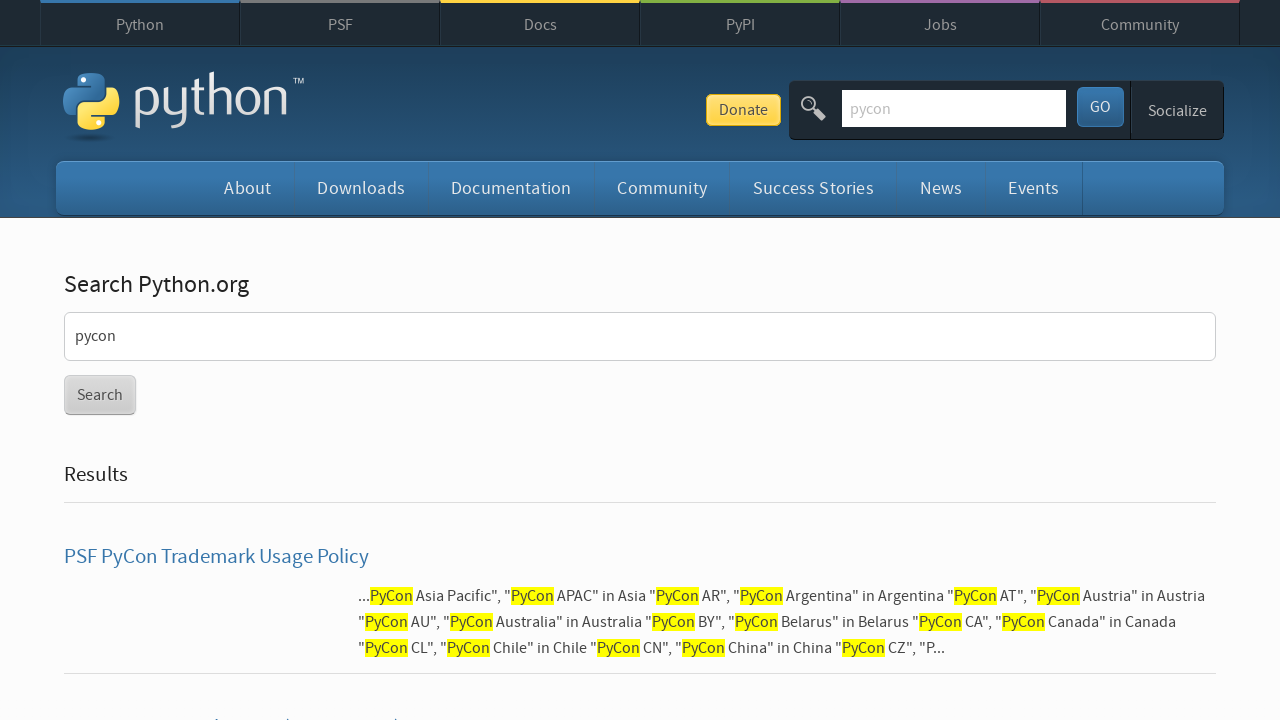